Solves a math problem and submits the answer along with checkbox and radio button selections

Starting URL: http://suninjuly.github.io/math.html

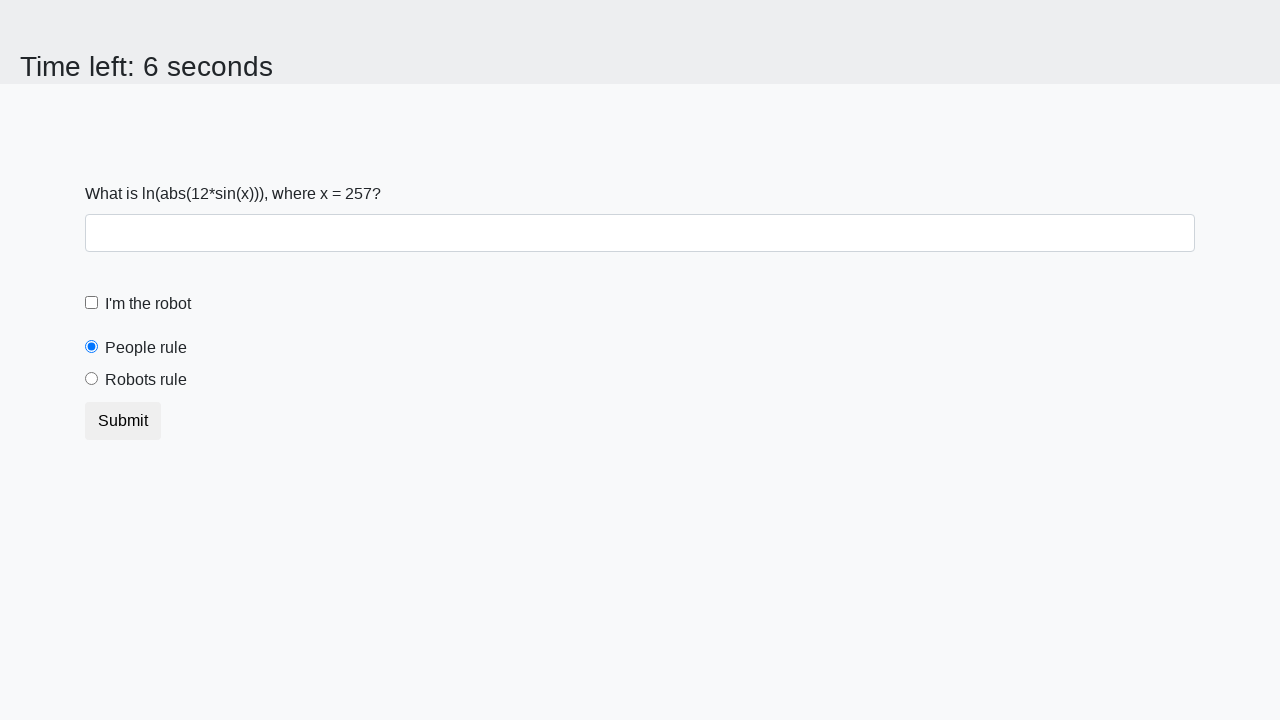

Located the x value element
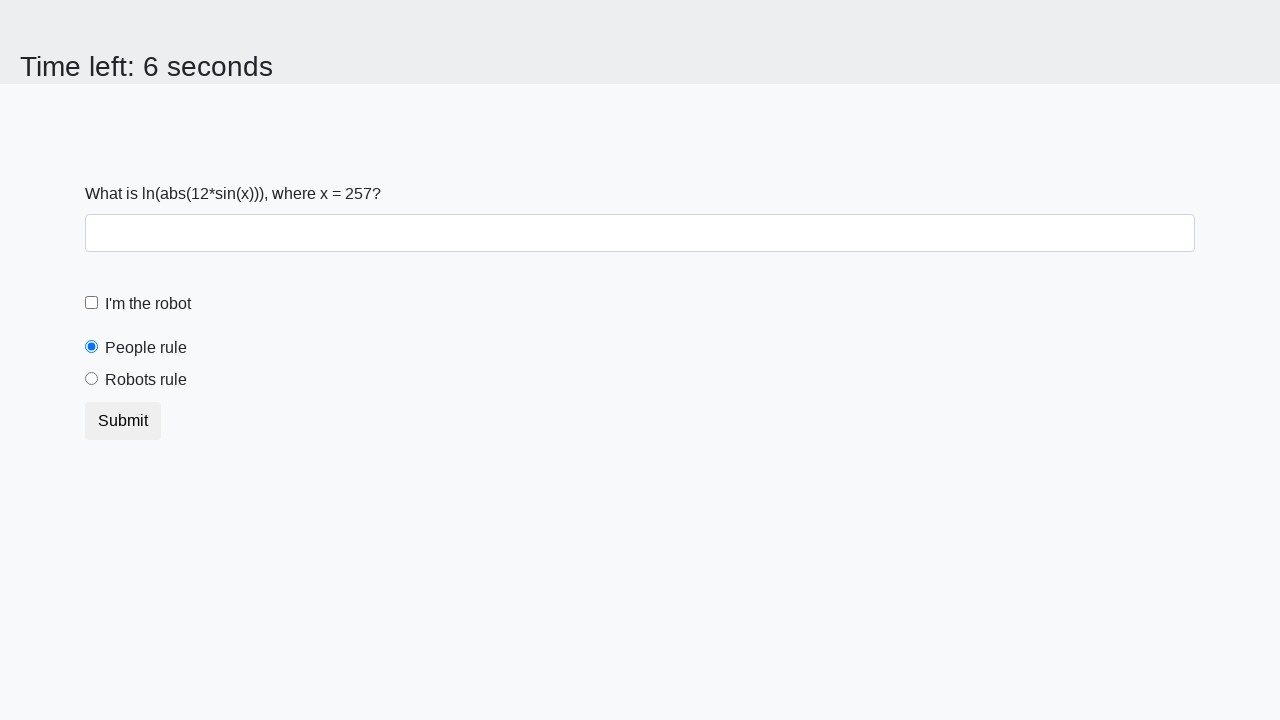

Retrieved x value from element
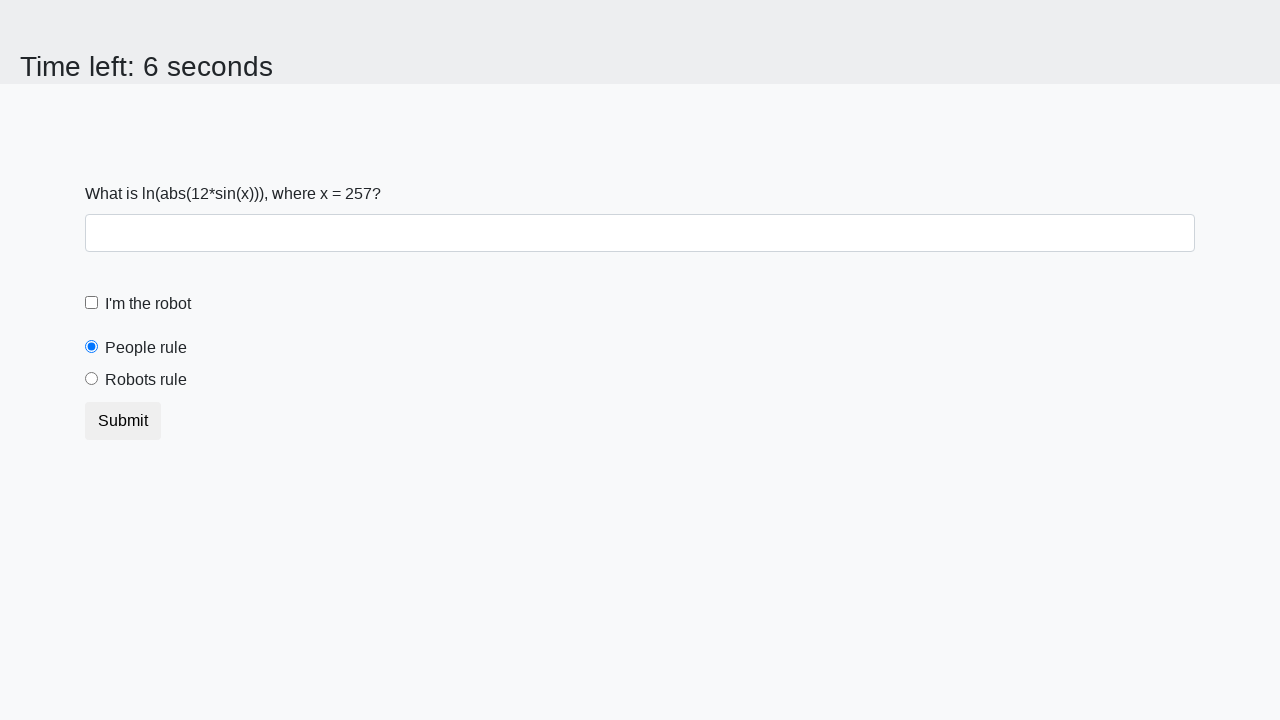

Calculated math answer: log(abs(12*sin(x)))
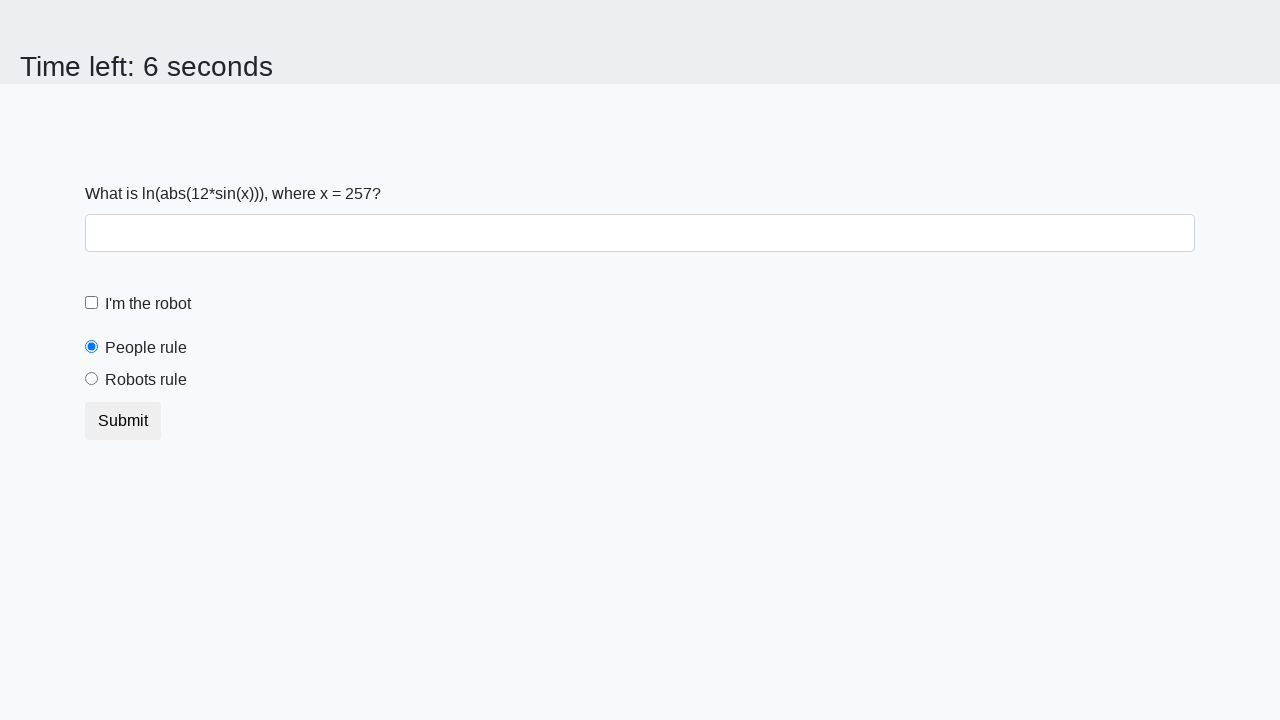

Filled answer field with calculated value on //input[@id='answer']
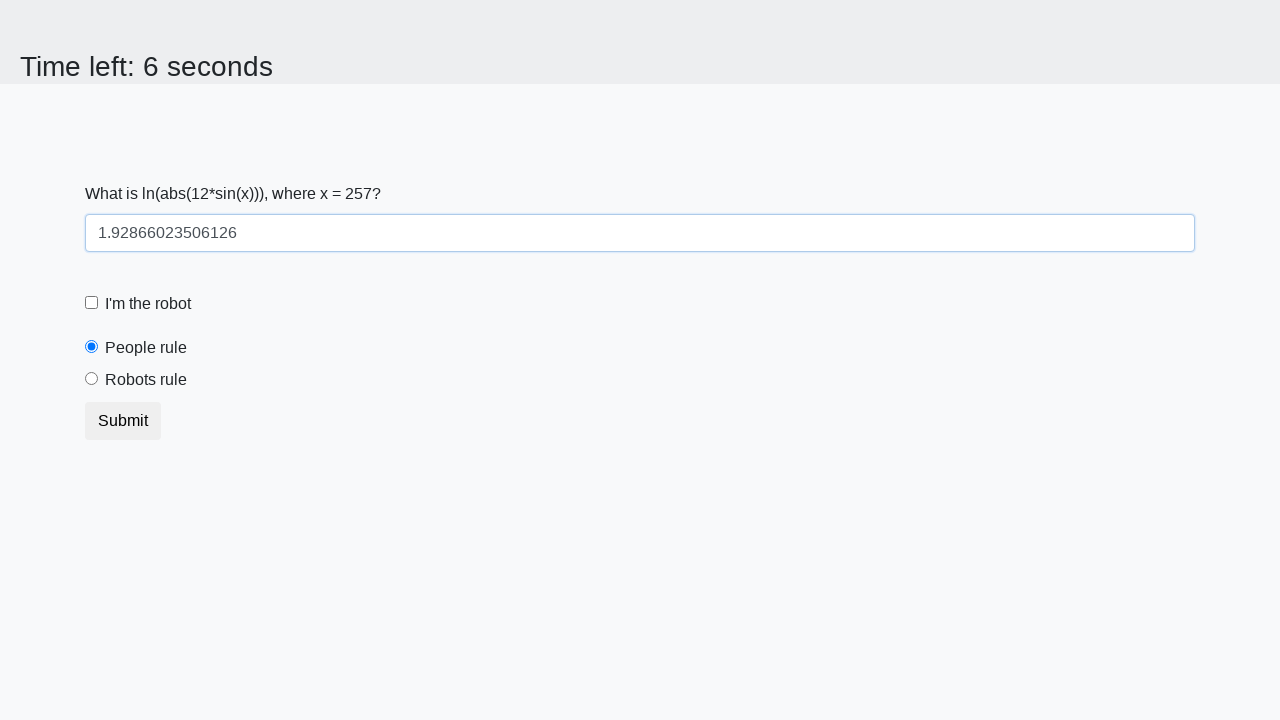

Checked the robot checkbox at (92, 303) on xpath=//input[@id='robotCheckbox']
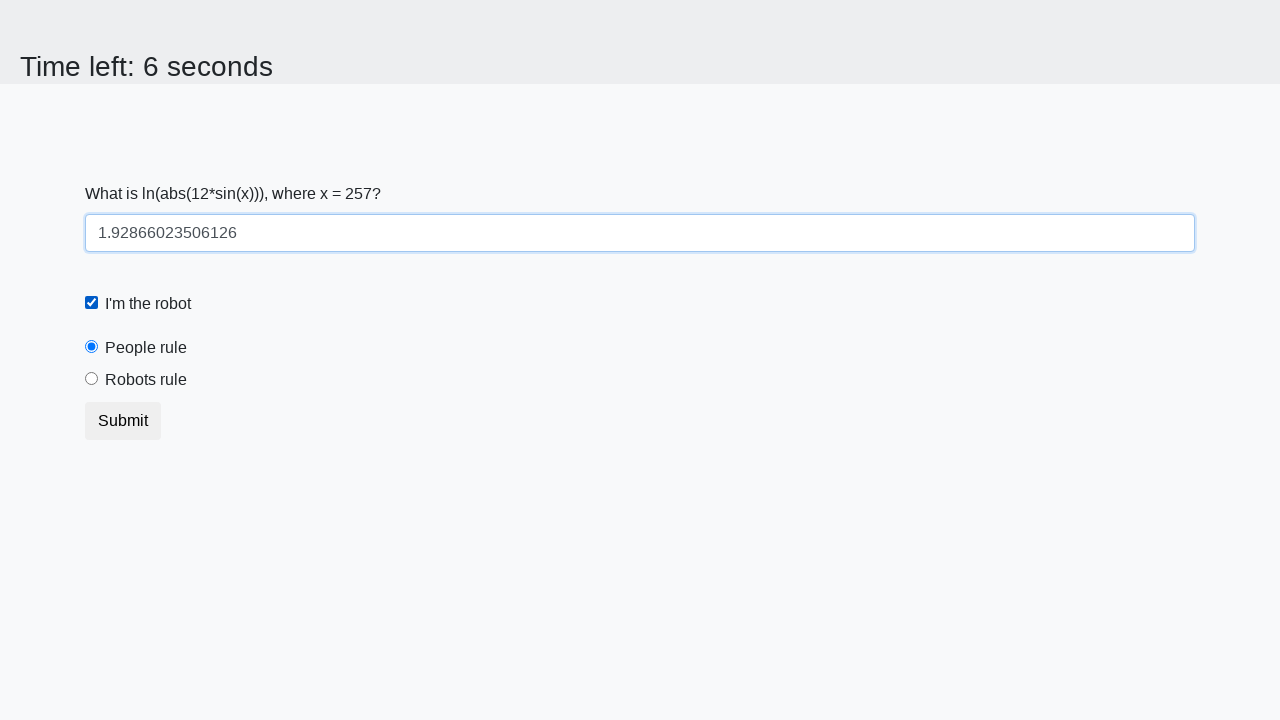

Selected robots rule radio button at (92, 379) on xpath=//input[@id='robotsRule']
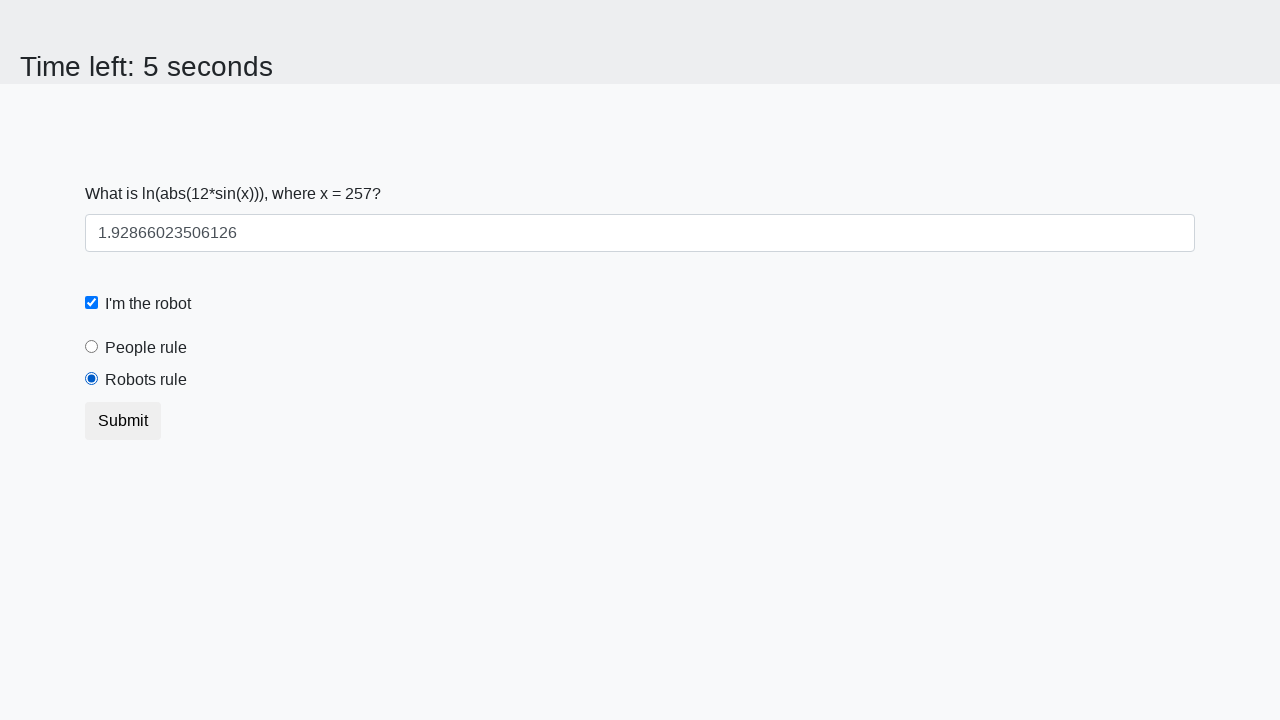

Clicked submit button to submit the form at (123, 421) on xpath=//*[@class='btn btn-default']
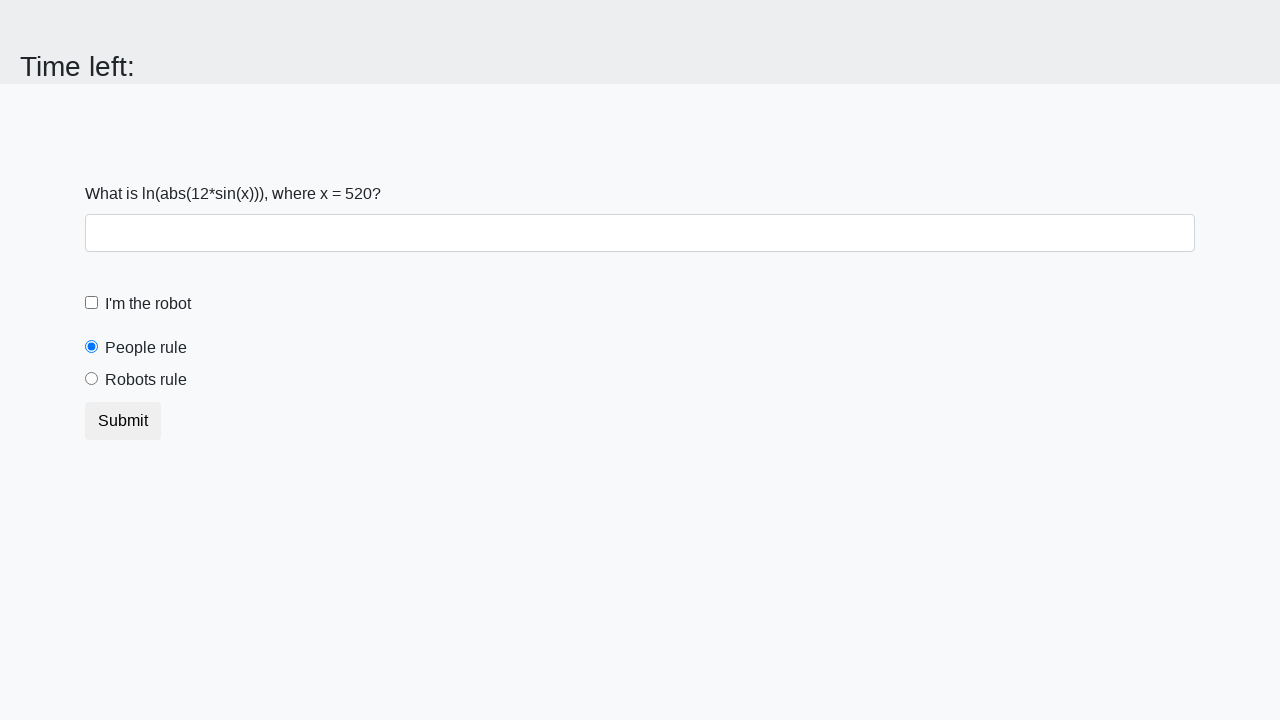

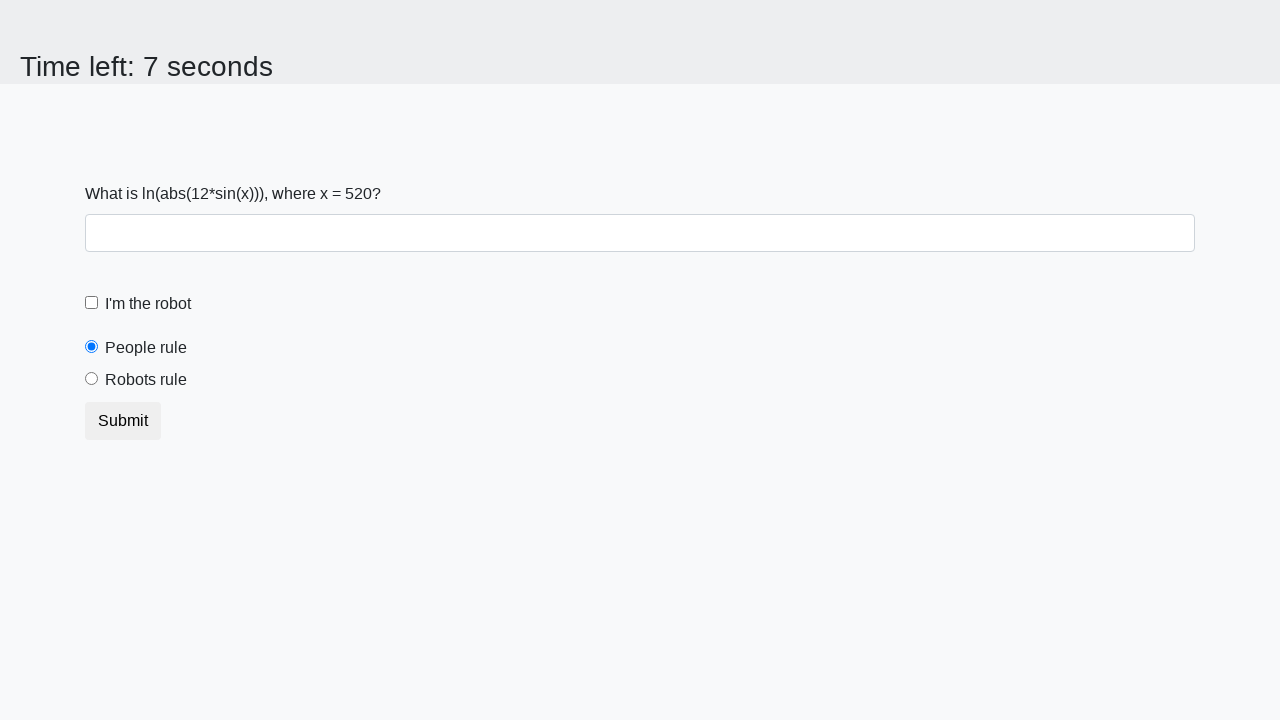